Tests JavaScript function execution by navigating to a W3Schools tryit page, switching to the iframe, filling an input field, and executing a JavaScript function directly

Starting URL: https://www.w3schools.com/jsref/tryit.asp?filename=tryjsref_onsubmit

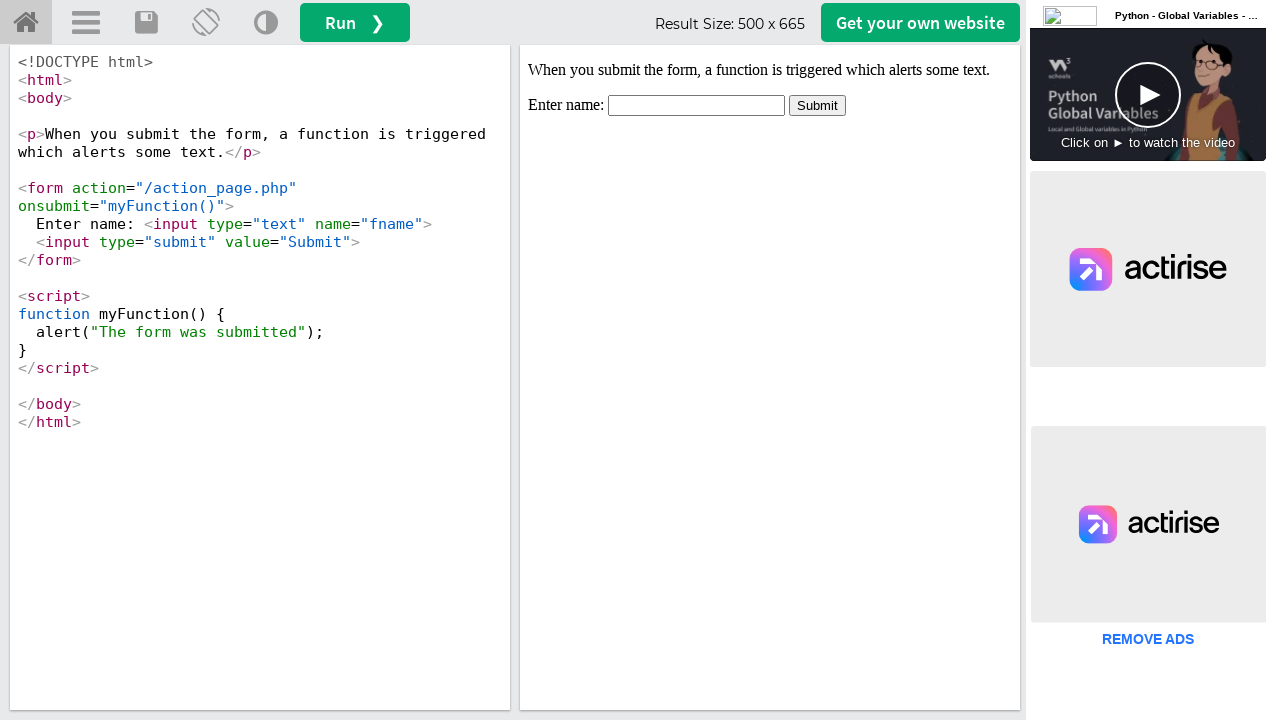

Located iframe with ID 'iframeResult'
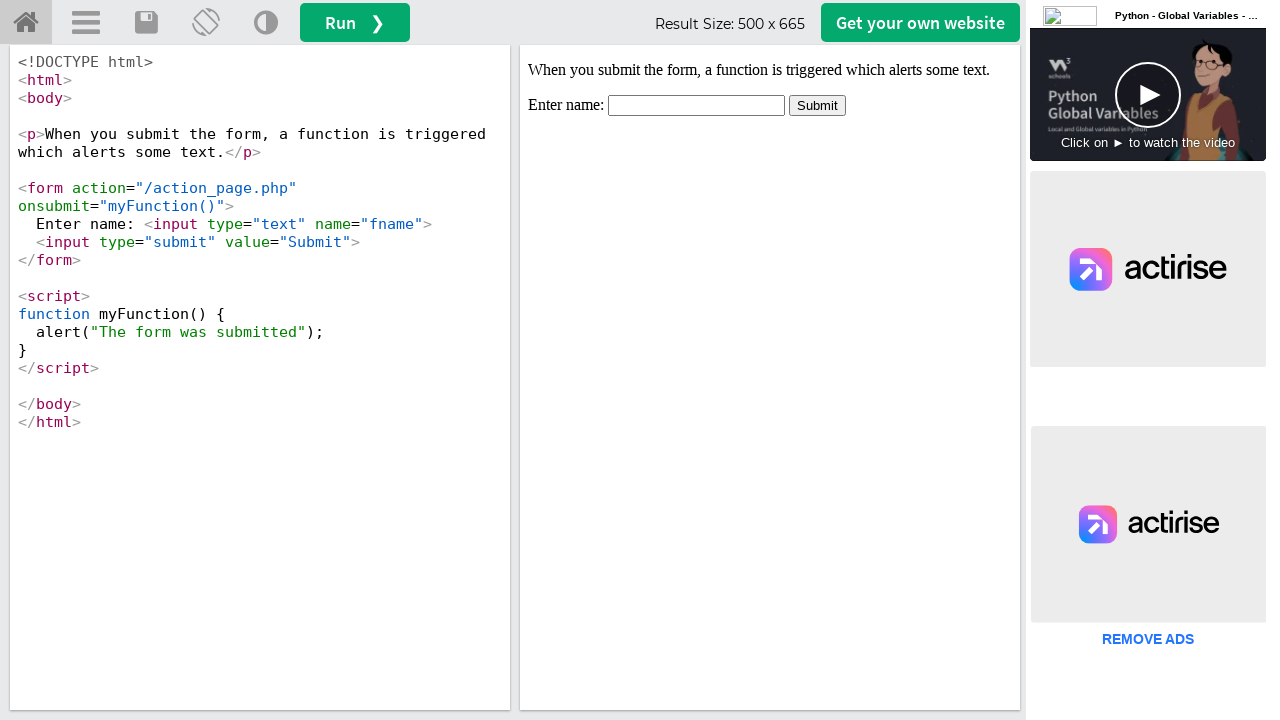

Filled input field with 'Marcus' on #iframeResult >> internal:control=enter-frame >> xpath=/html/body/form/input[1]
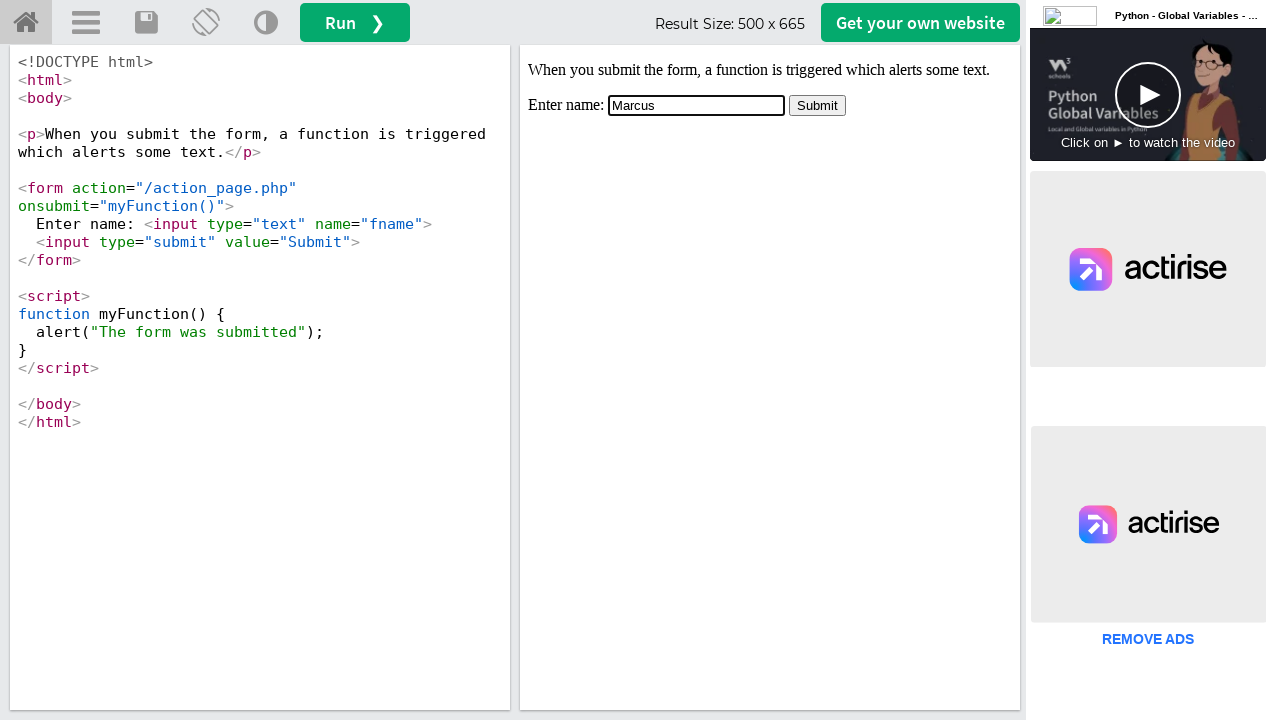

Executed JavaScript function myFunction() from iframe
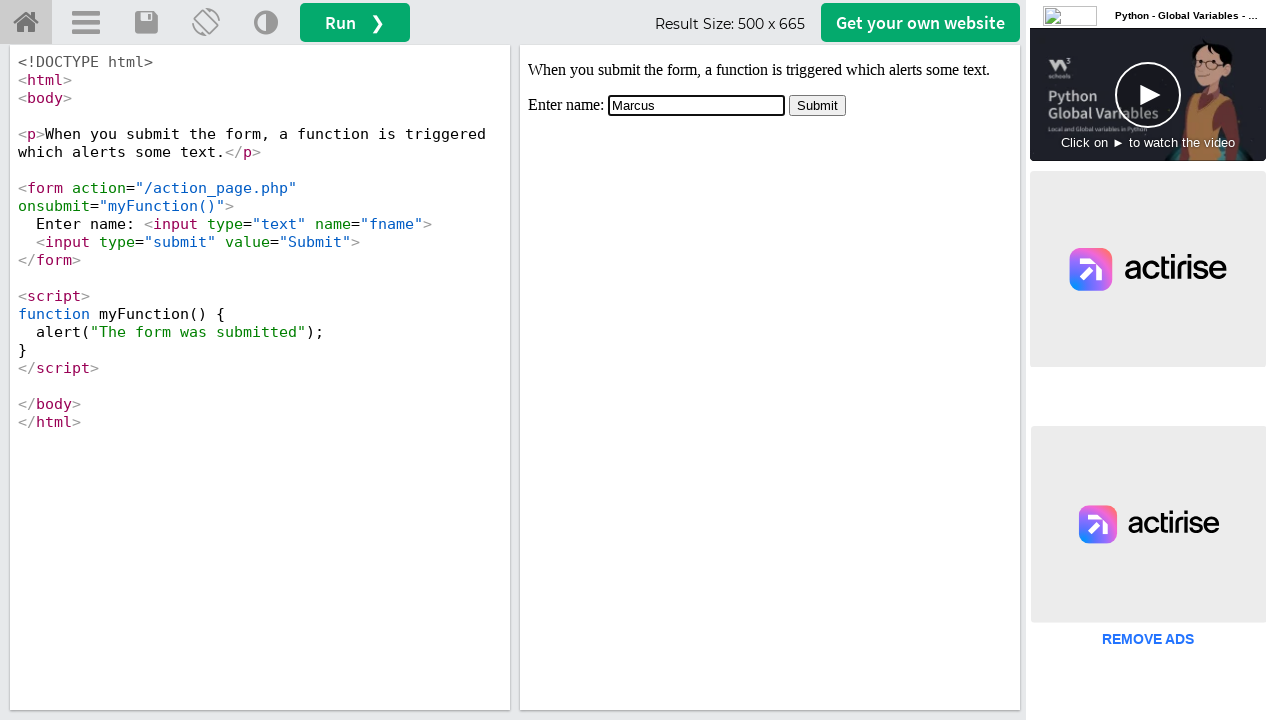

Waited 1000ms for function execution result to display
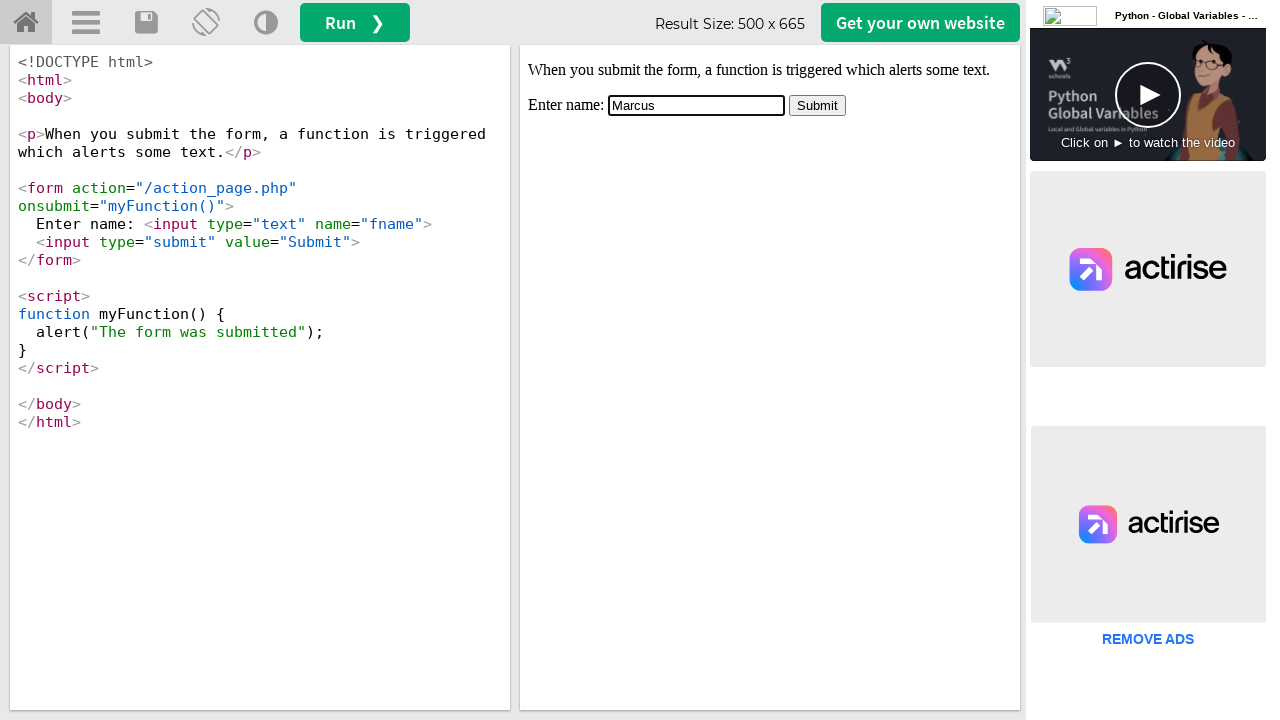

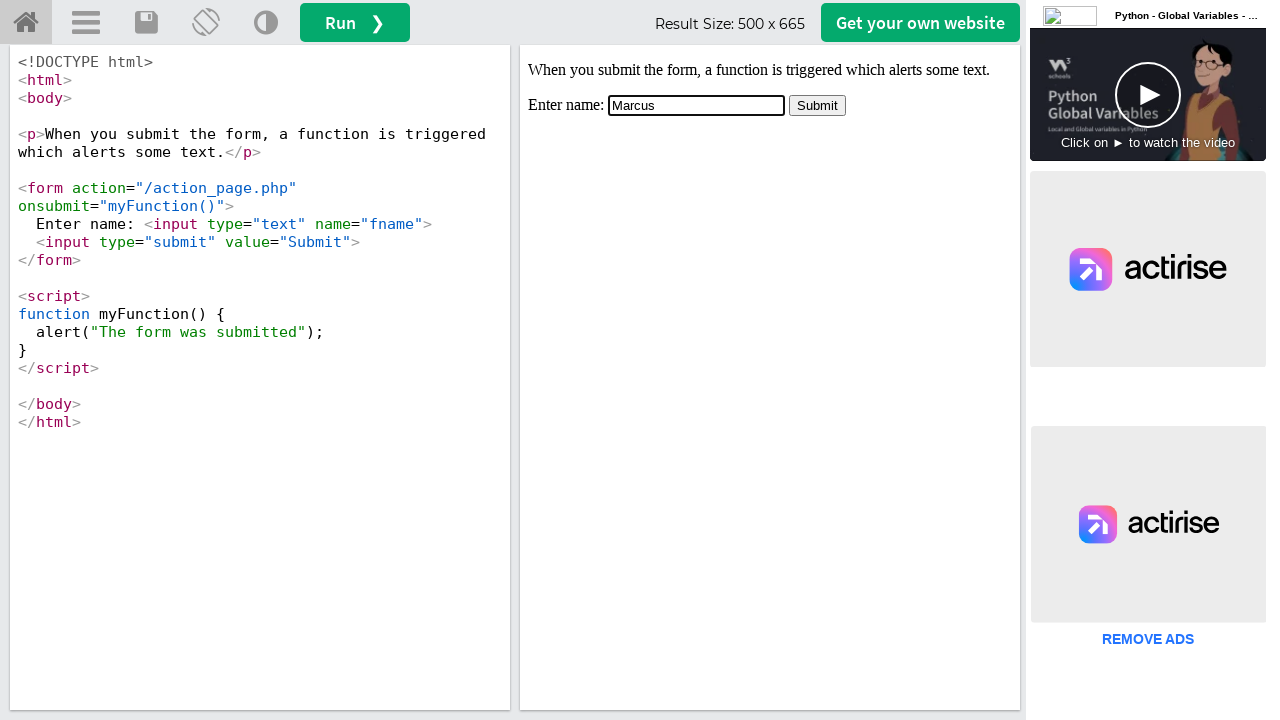